Tests clicking a JS Prompt button, entering text, accepting, and verifying the entered text in result

Starting URL: https://the-internet.herokuapp.com/javascript_alerts

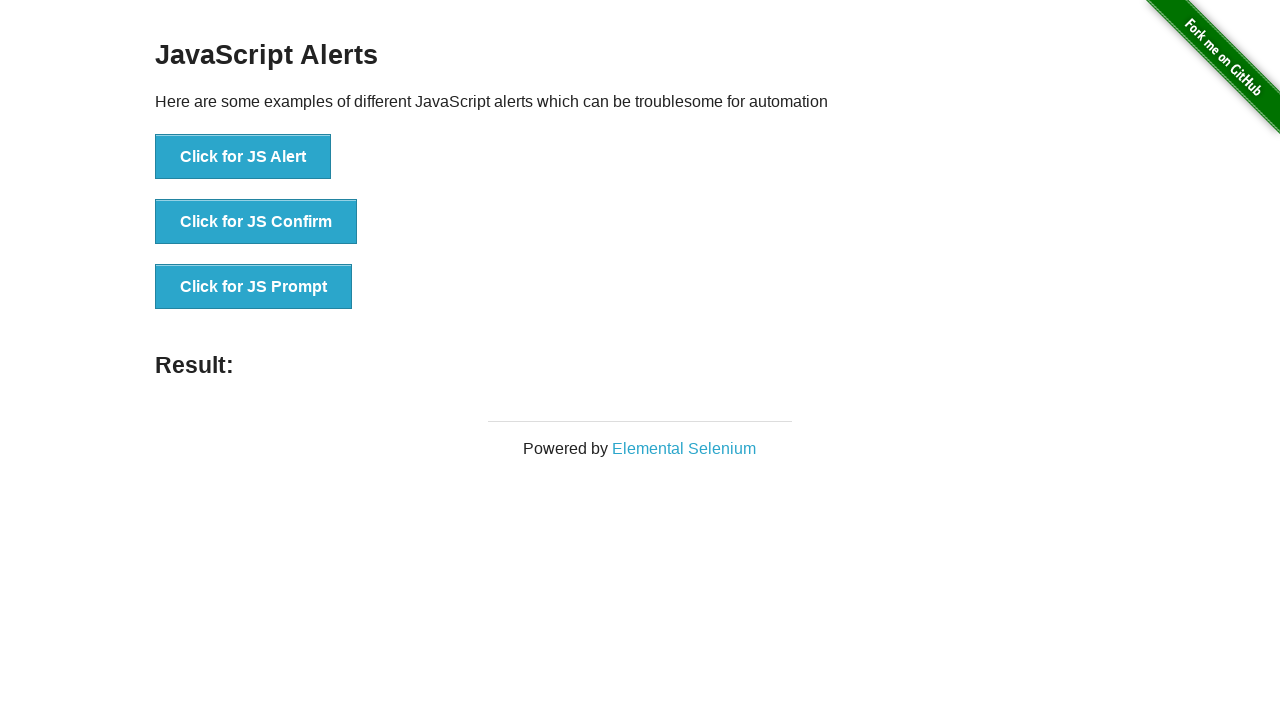

Set up dialog handler to accept prompt with text 'asdf'
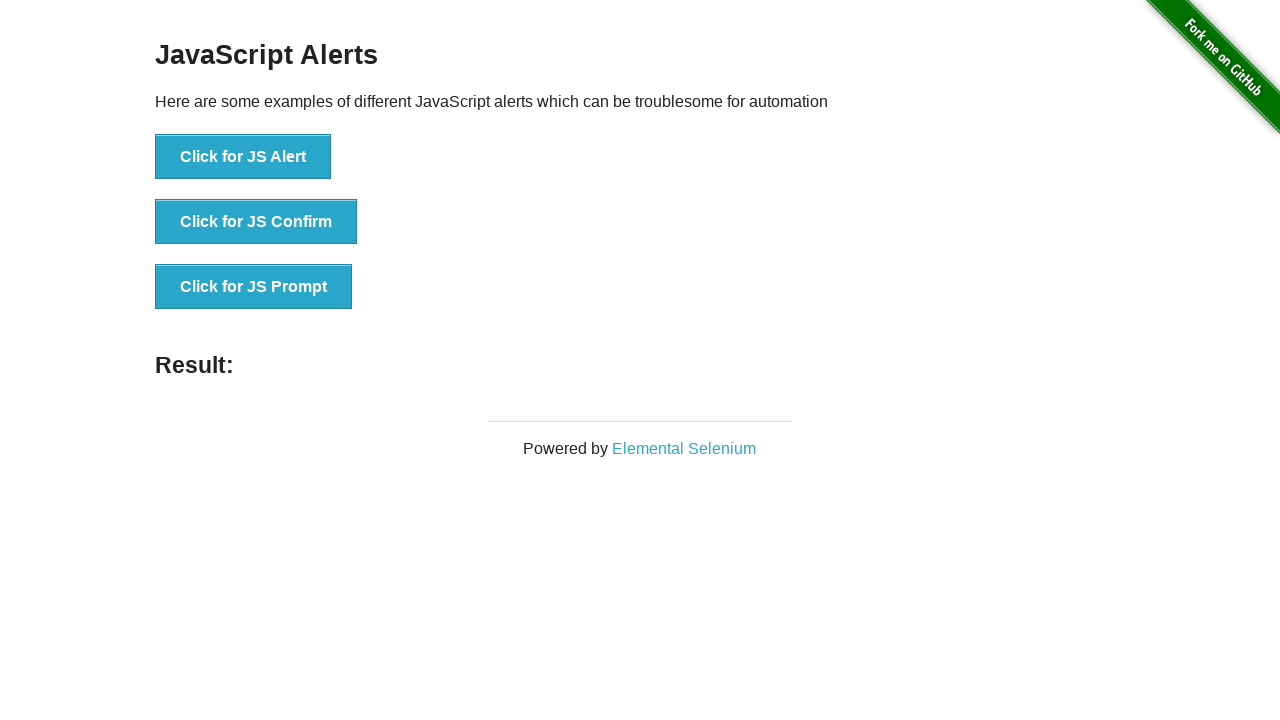

Clicked JS Prompt button at (254, 287) on button:has-text('Click for JS Prompt')
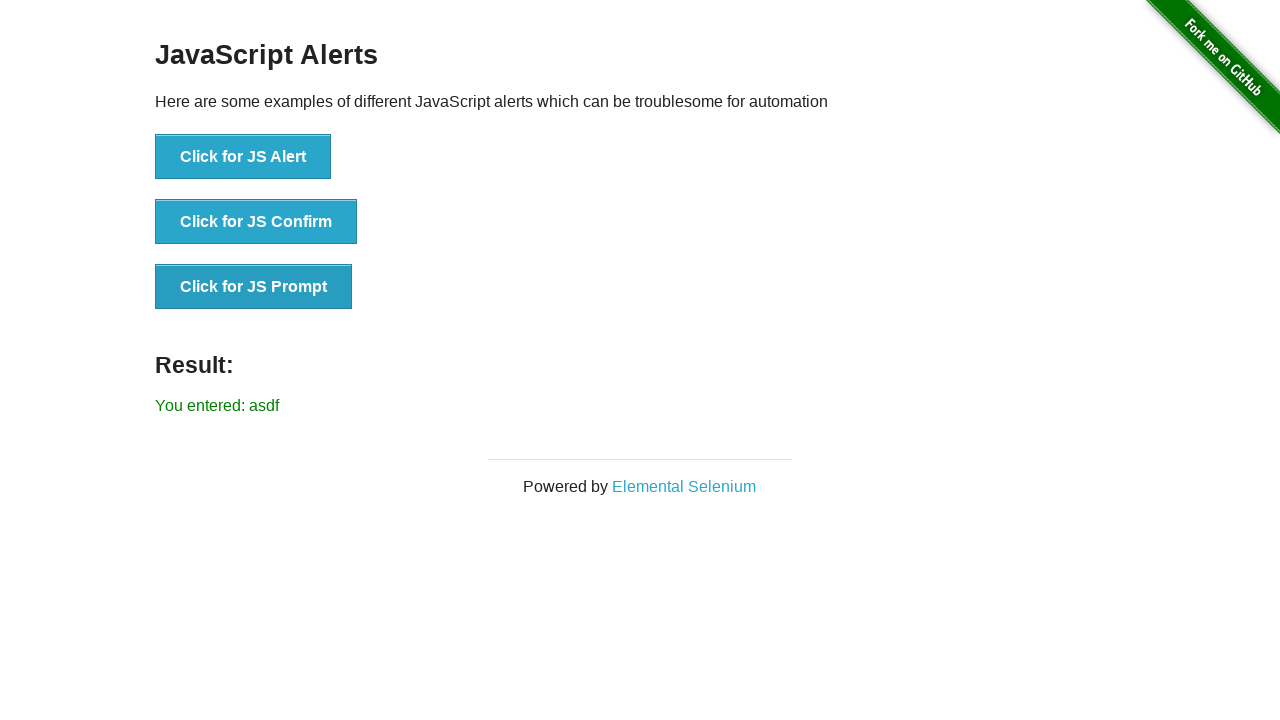

Waited for result message to appear
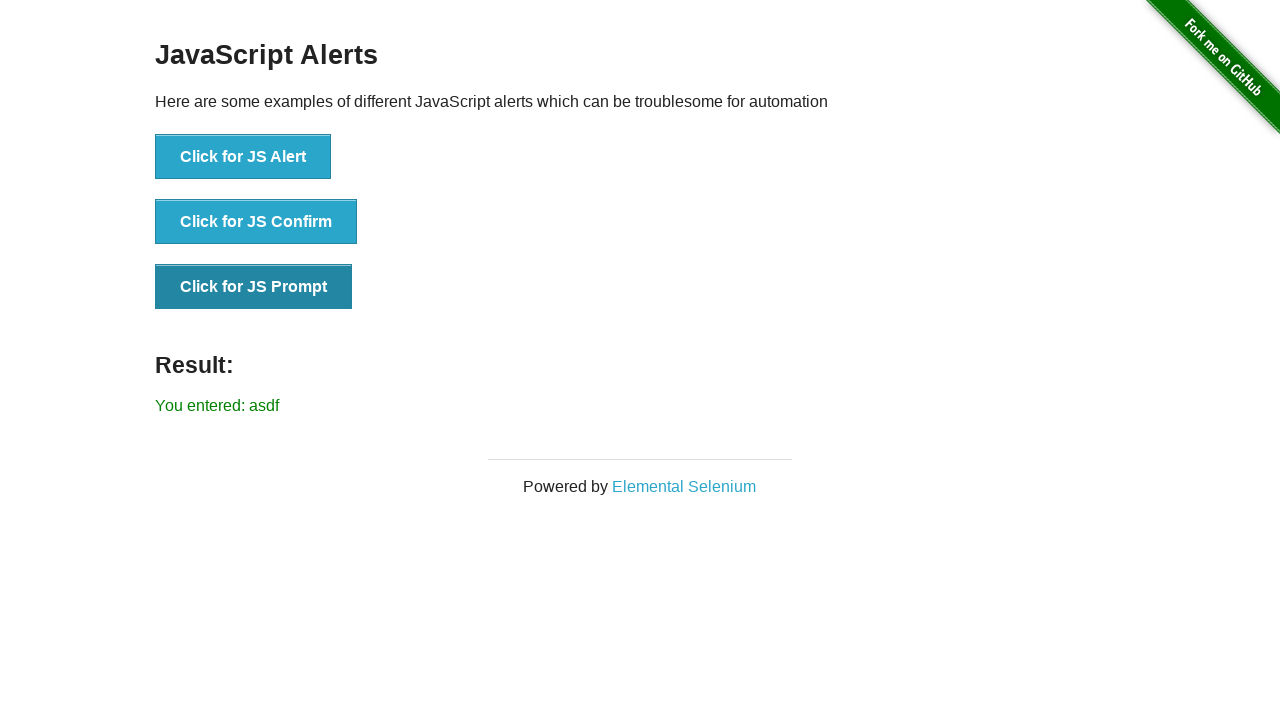

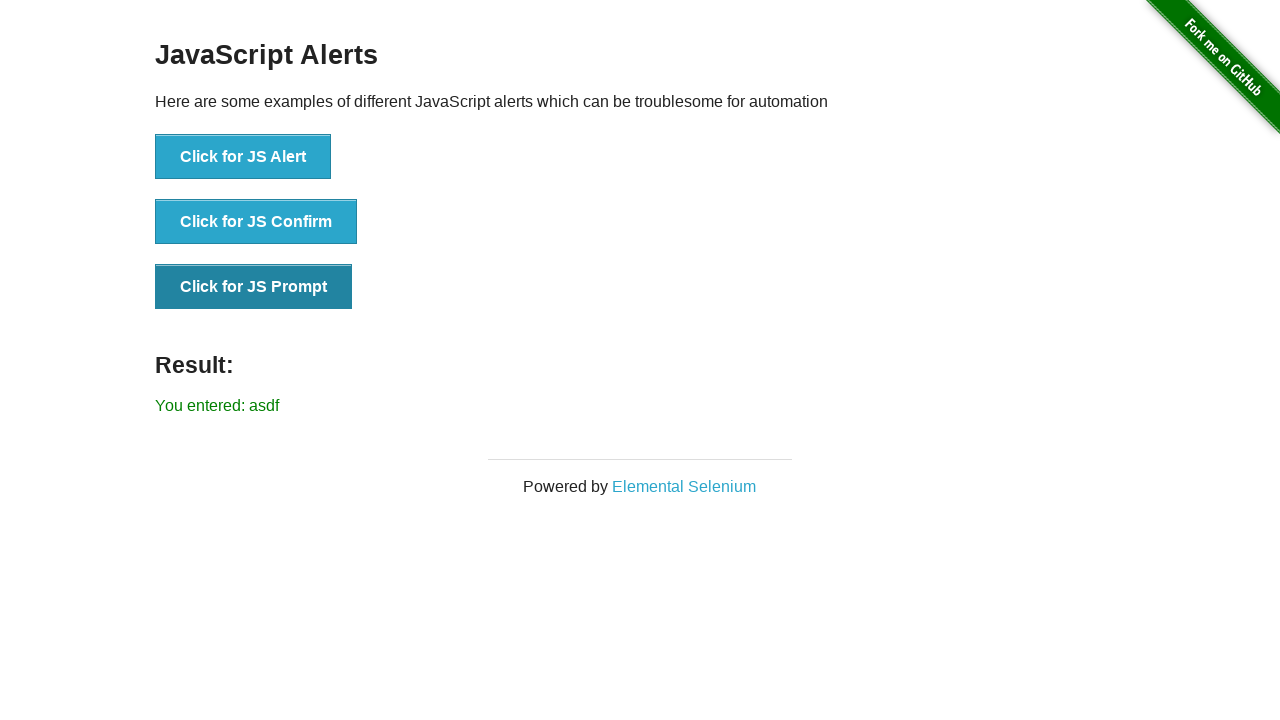